Tests searchable dropdown by typing country names and using Tab to select, testing with two countries

Starting URL: https://react.semantic-ui.com/maximize/dropdown-example-search-selection/

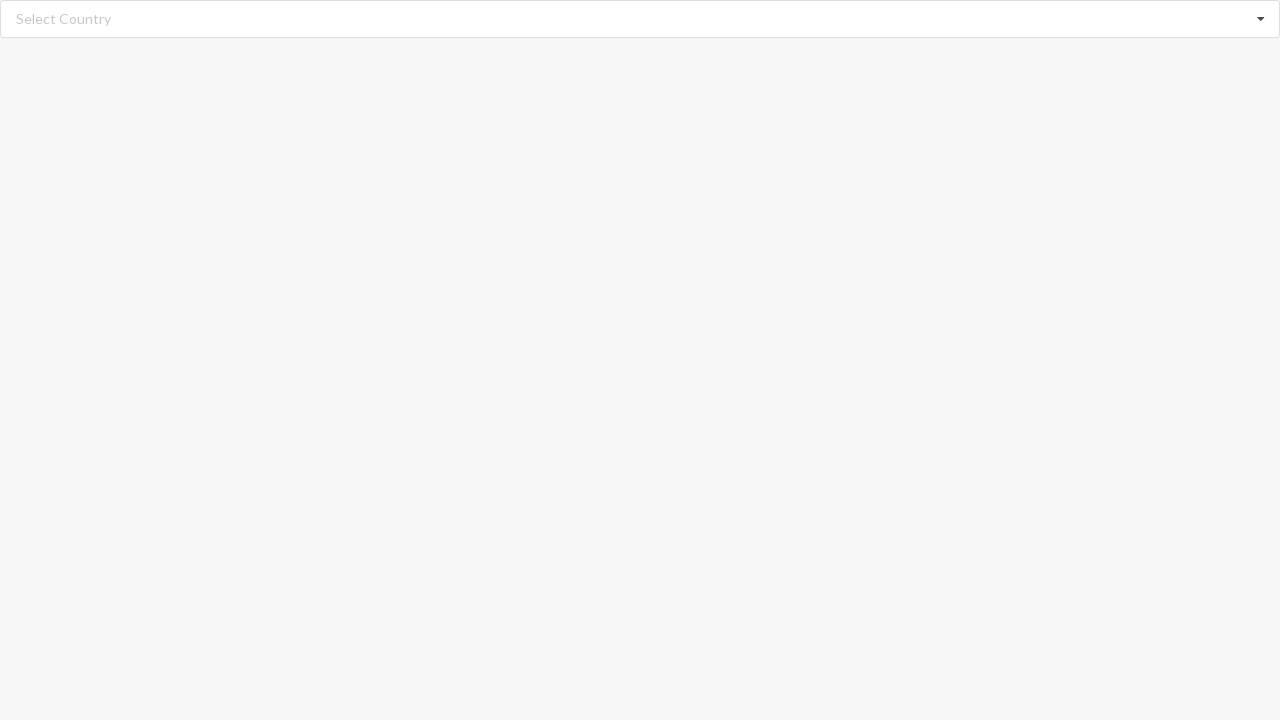

Filled search box with 'Aland Islands' on //input[@class='search']
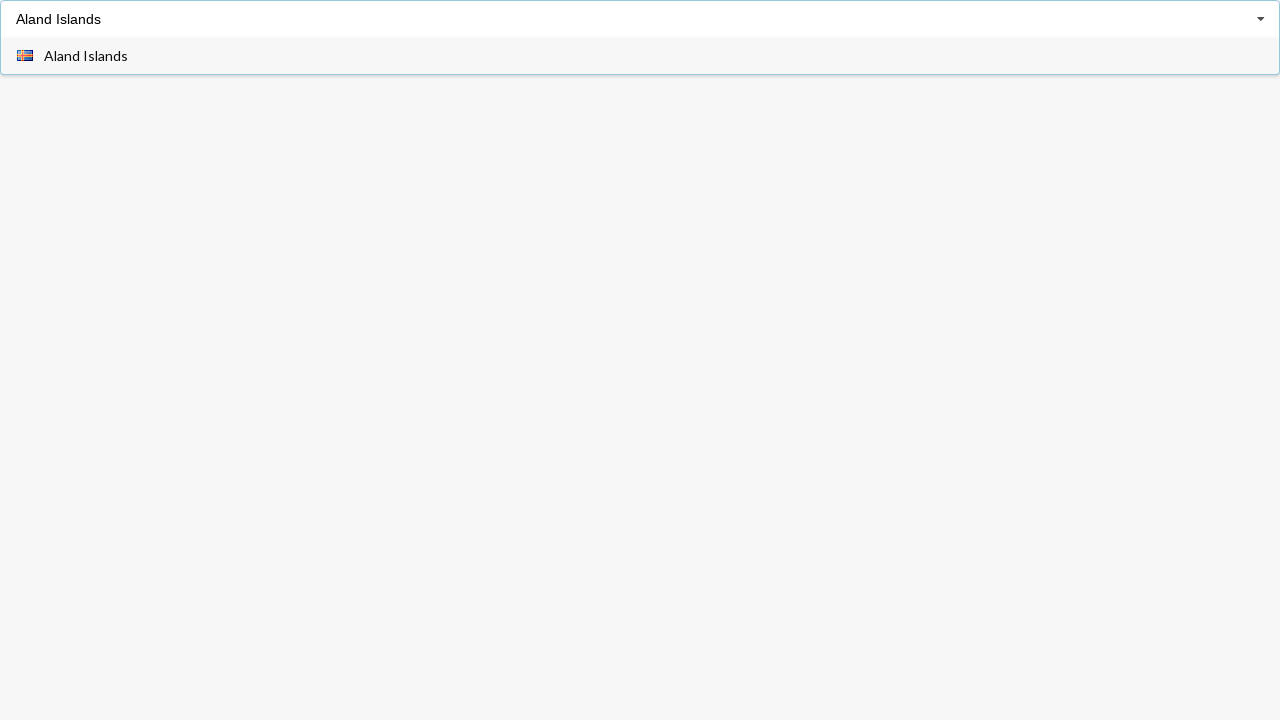

Waited 1 second for dropdown to populate
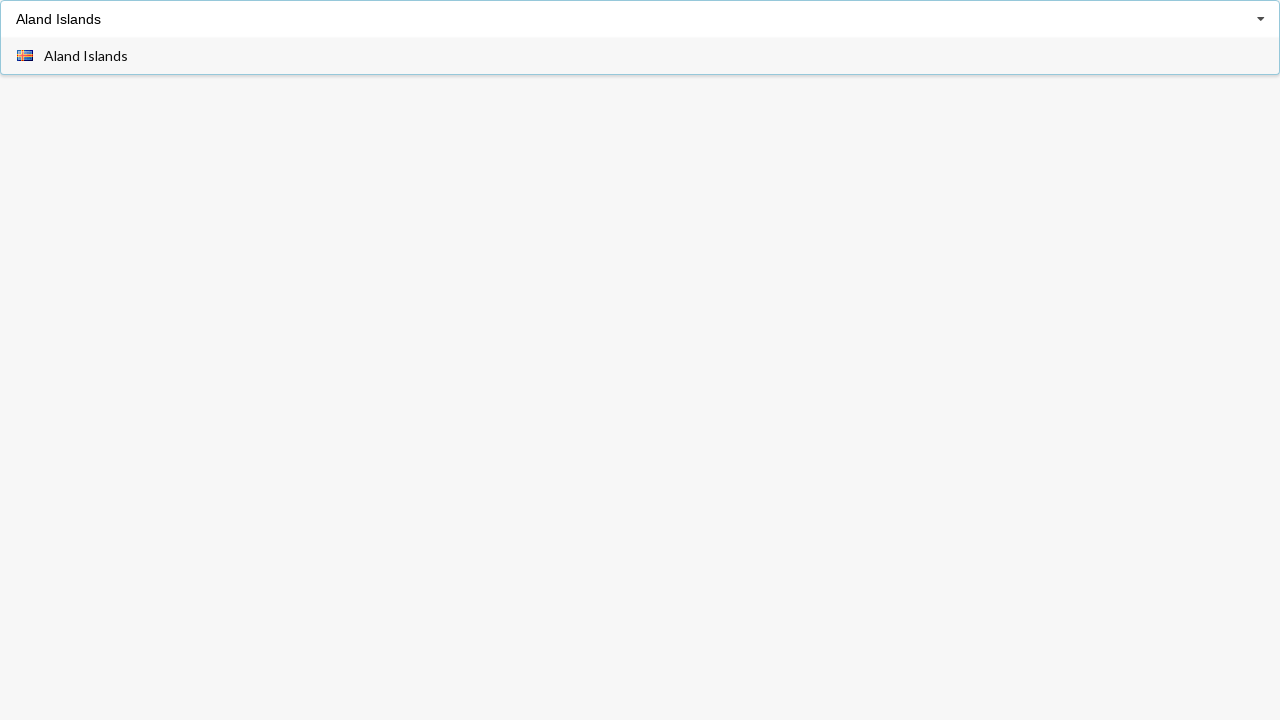

Pressed Tab key to select 'Aland Islands' on //input[@class='search']
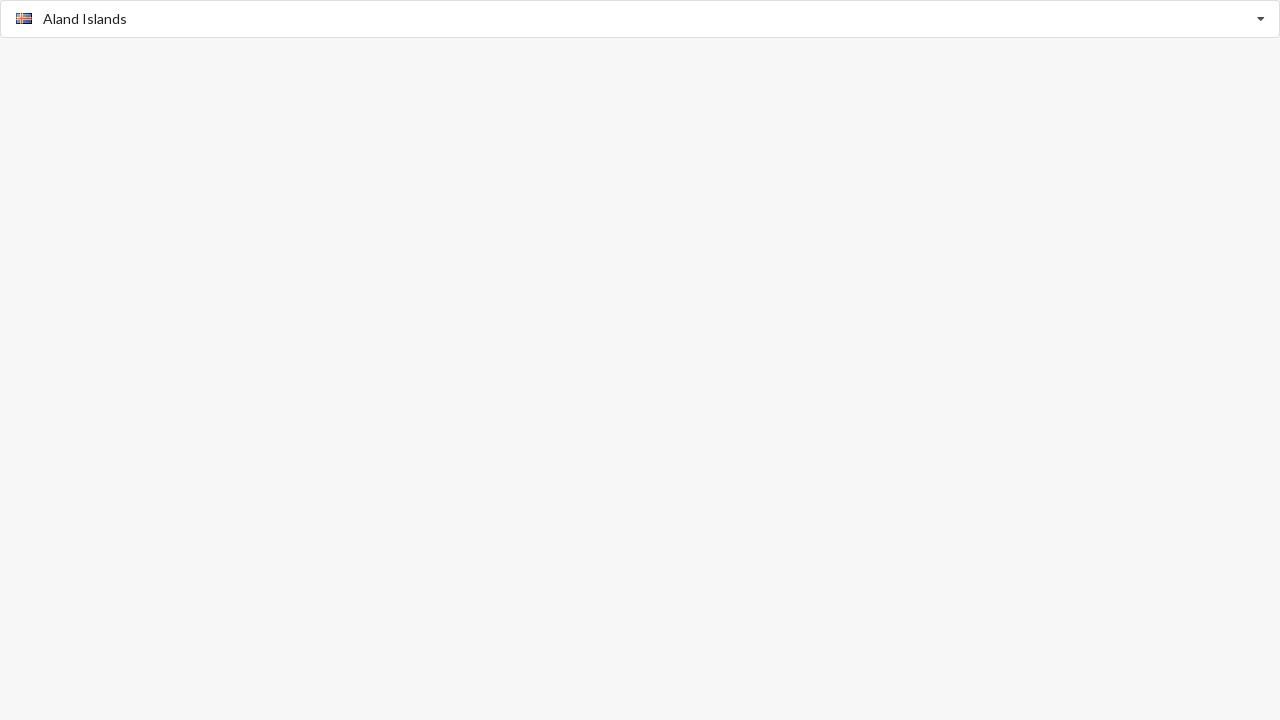

Verified 'Aland Islands' is selected in dropdown
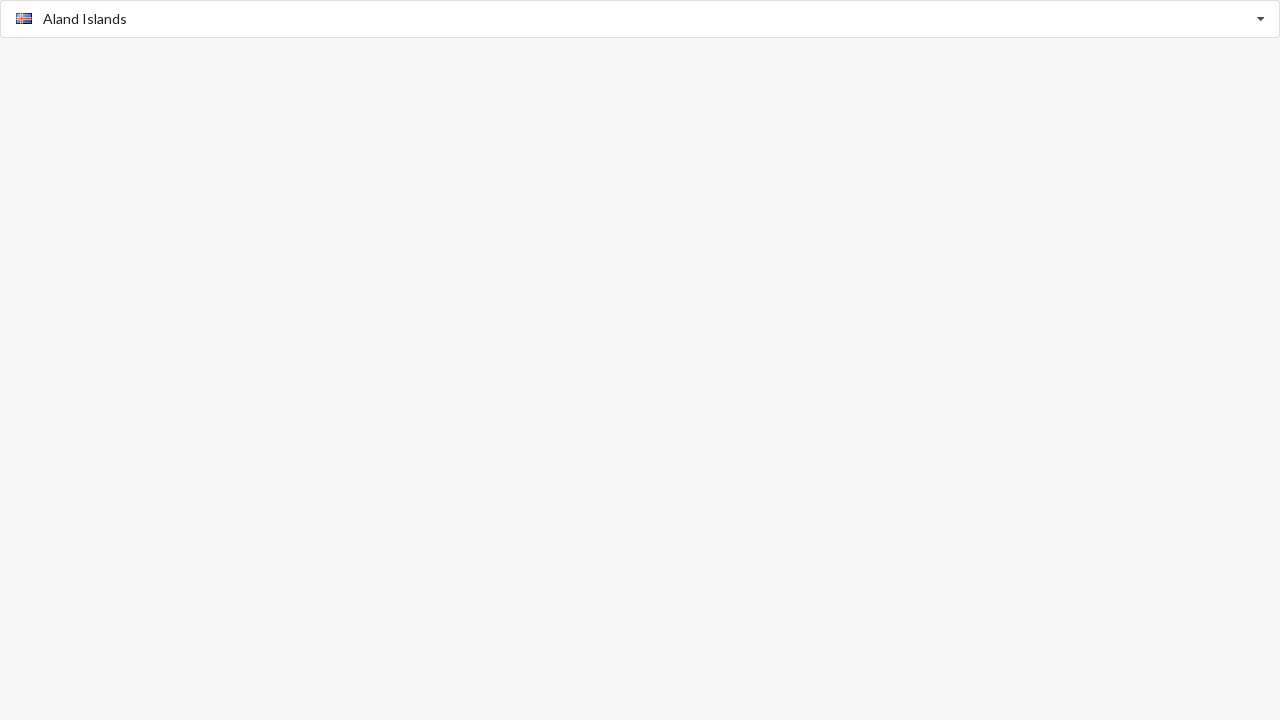

Filled search box with 'Bangladesh' on //input[@class='search']
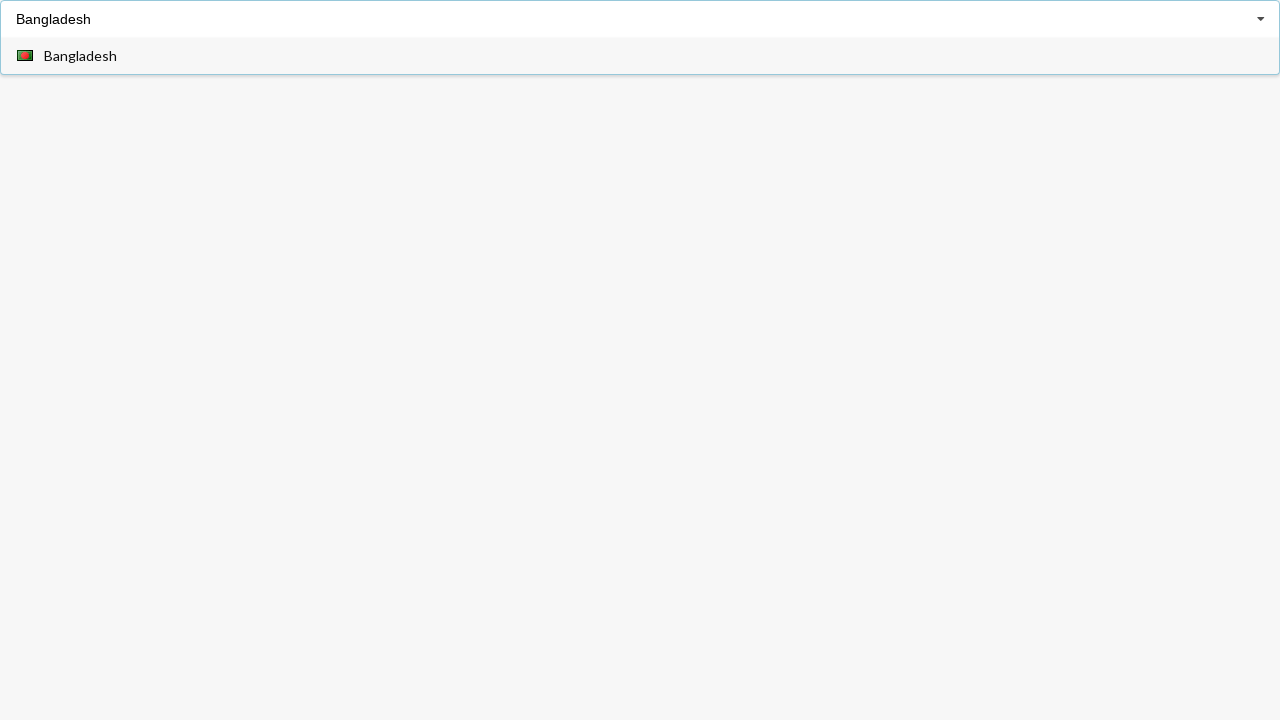

Waited 1 second for dropdown to populate
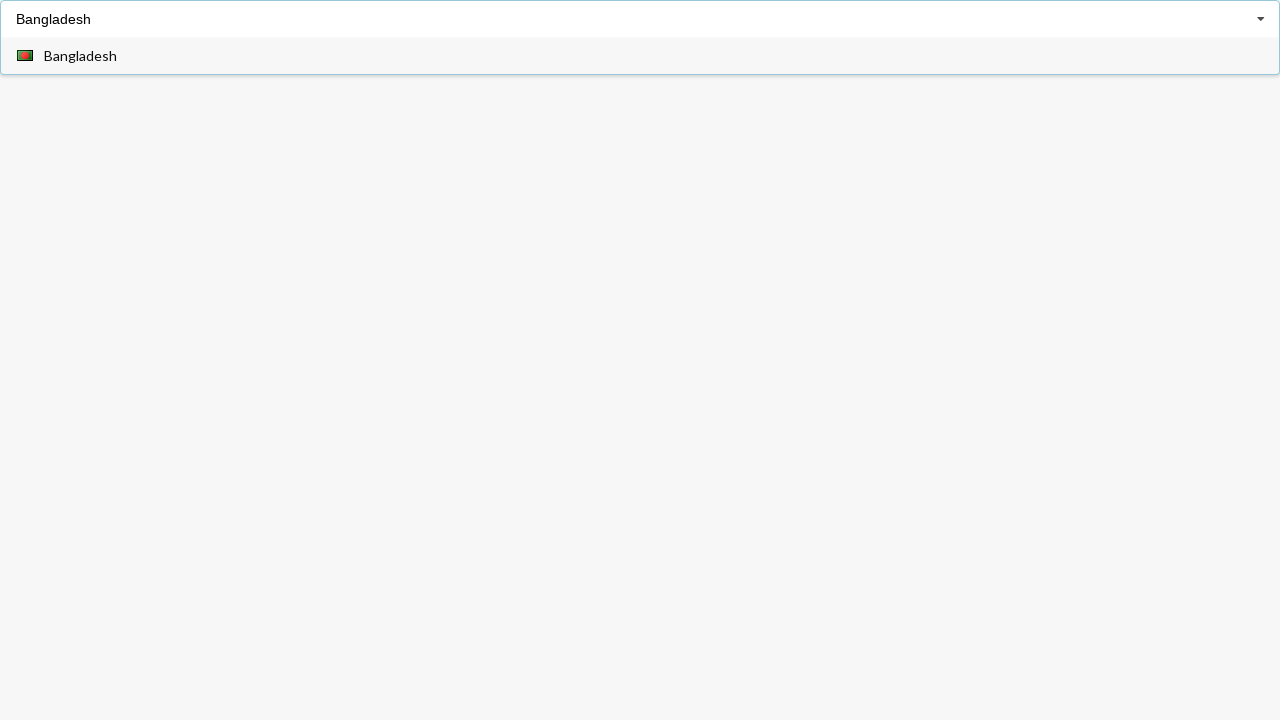

Pressed Tab key to select 'Bangladesh' on //input[@class='search']
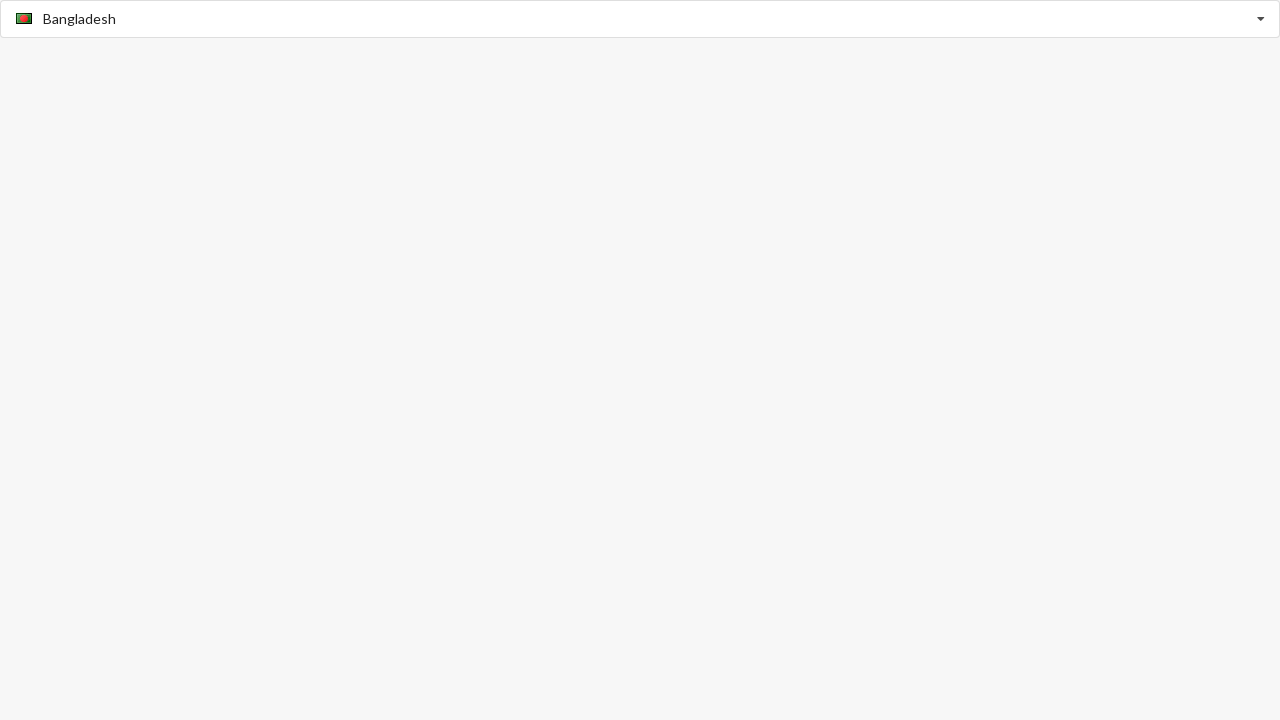

Verified 'Bangladesh' is selected in dropdown
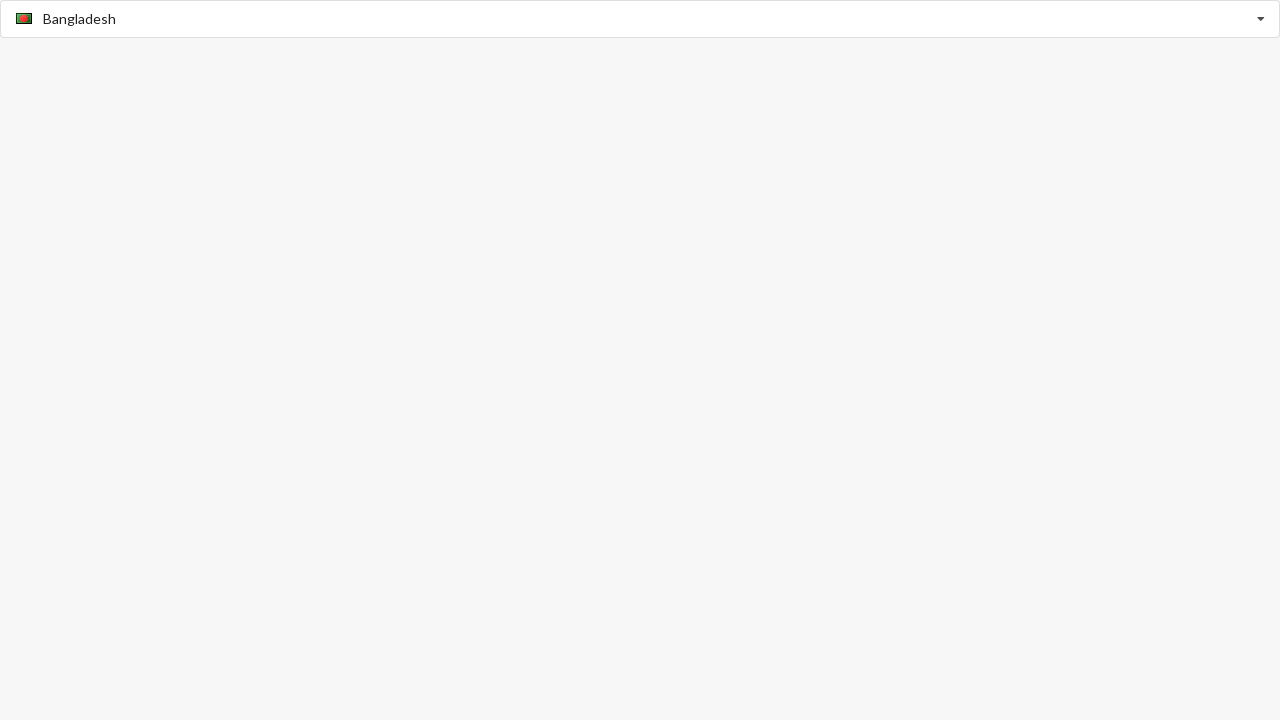

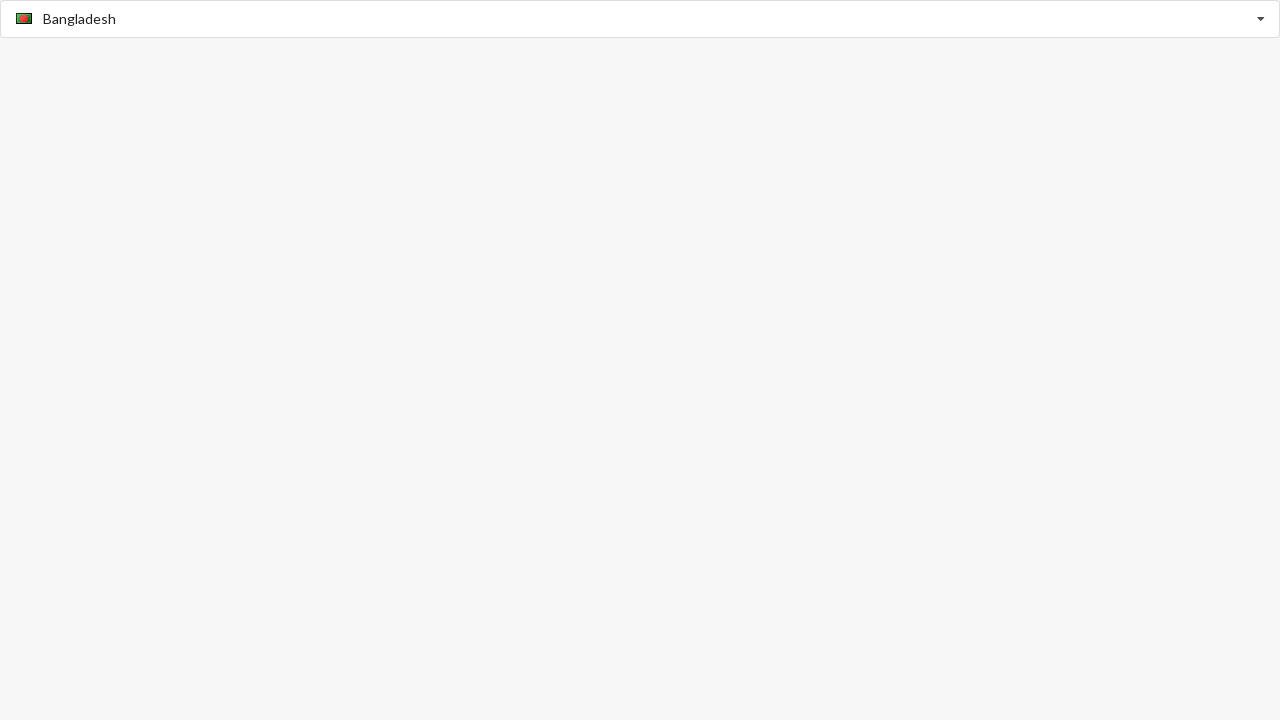